Tests the Brazilian court records search system (TJSP) by searching for processes using a document number (CPF/CNPJ). It fills in the document field, selects a forum location, and submits the search form.

Starting URL: https://esaj.tjsp.jus.br/cpopg/open.do

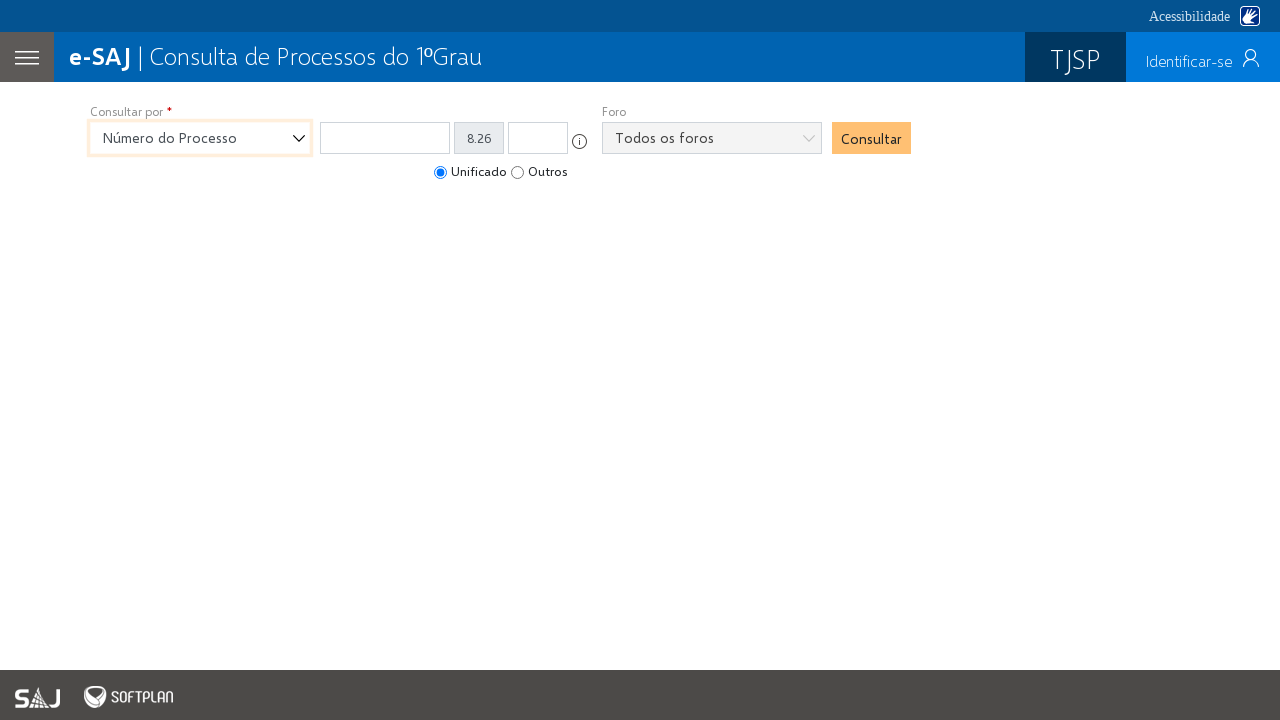

Selected 'DOCPARTE' search type from dropdown on internal:label="Consultar por"i
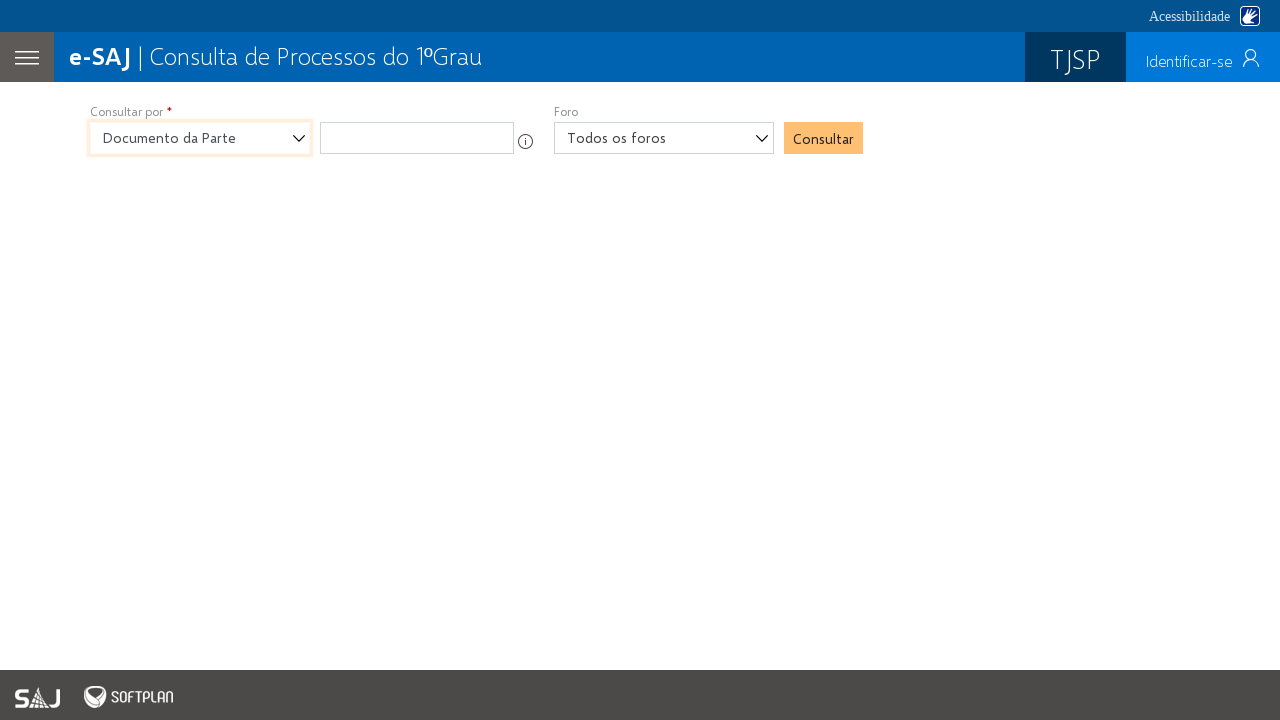

Filled CPF/CNPJ field with document number '12345678901' on #campo_DOCPARTE
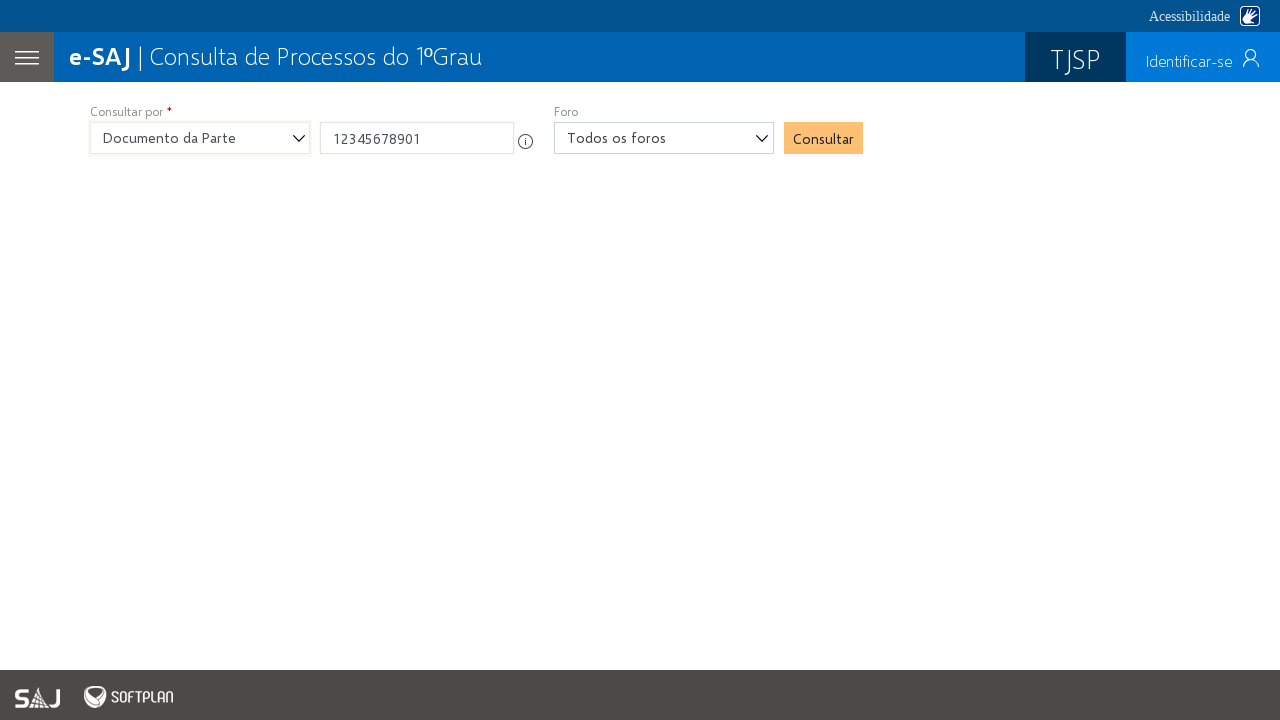

Clicked 'Todos os foros' link to open forum selection dialog at (664, 138) on internal:role=link[name="Todos os foros"i]
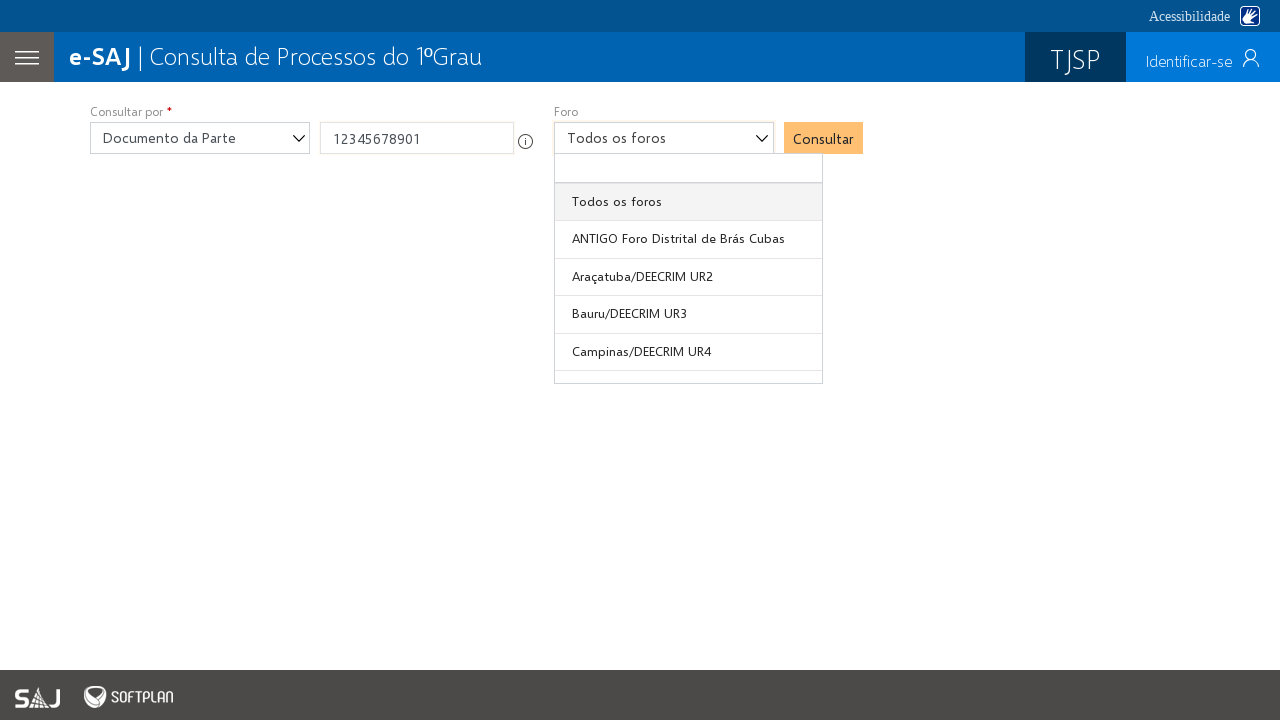

Filled forum search field with 'São Pau' on internal:role=combobox[name="Foro"i]
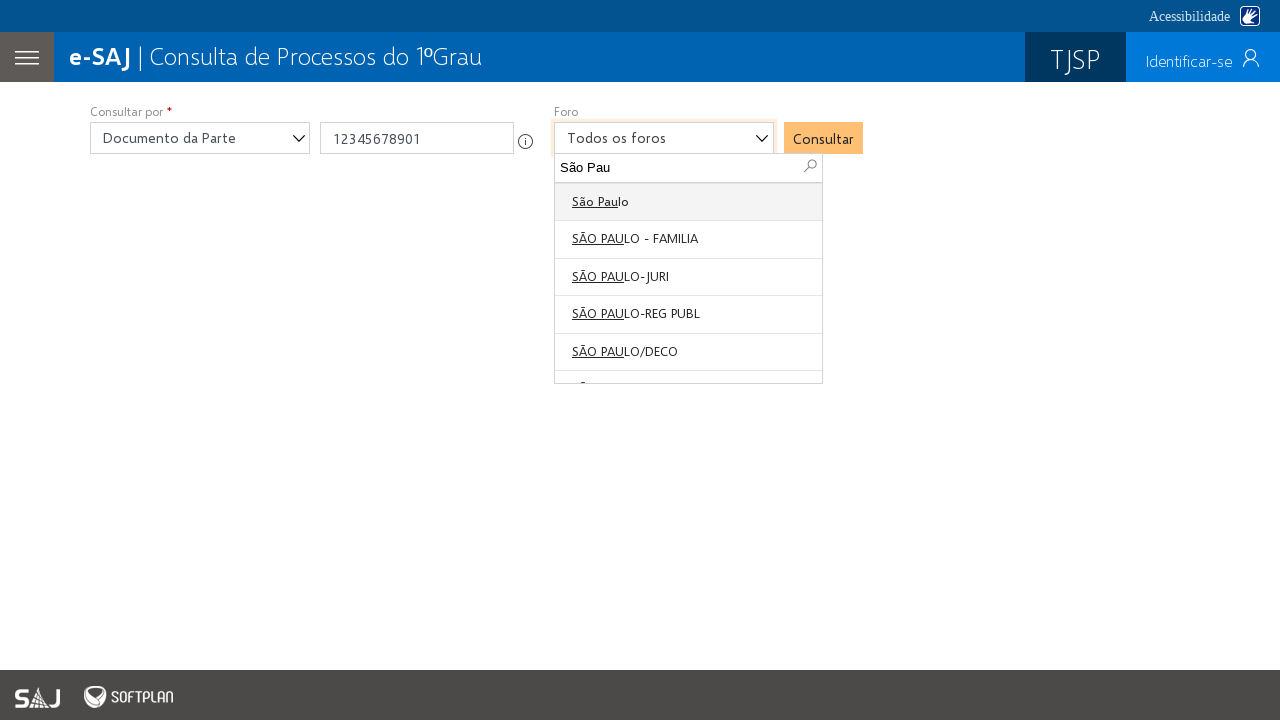

Selected 'São Paulo' from forum dropdown options at (595, 200) on internal:role=option[name="São Paulo"s] >> span
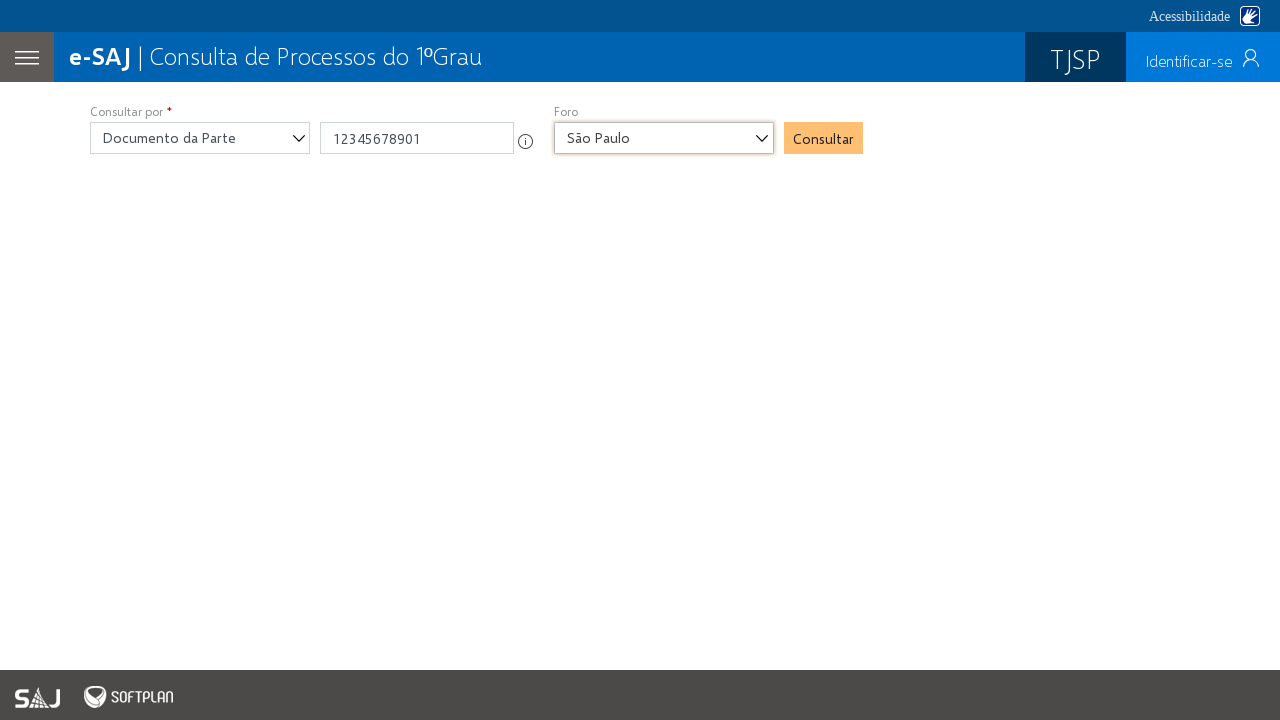

Clicked 'Consultar' button to submit search form at (824, 138) on internal:role=button[name="Consultar"i]
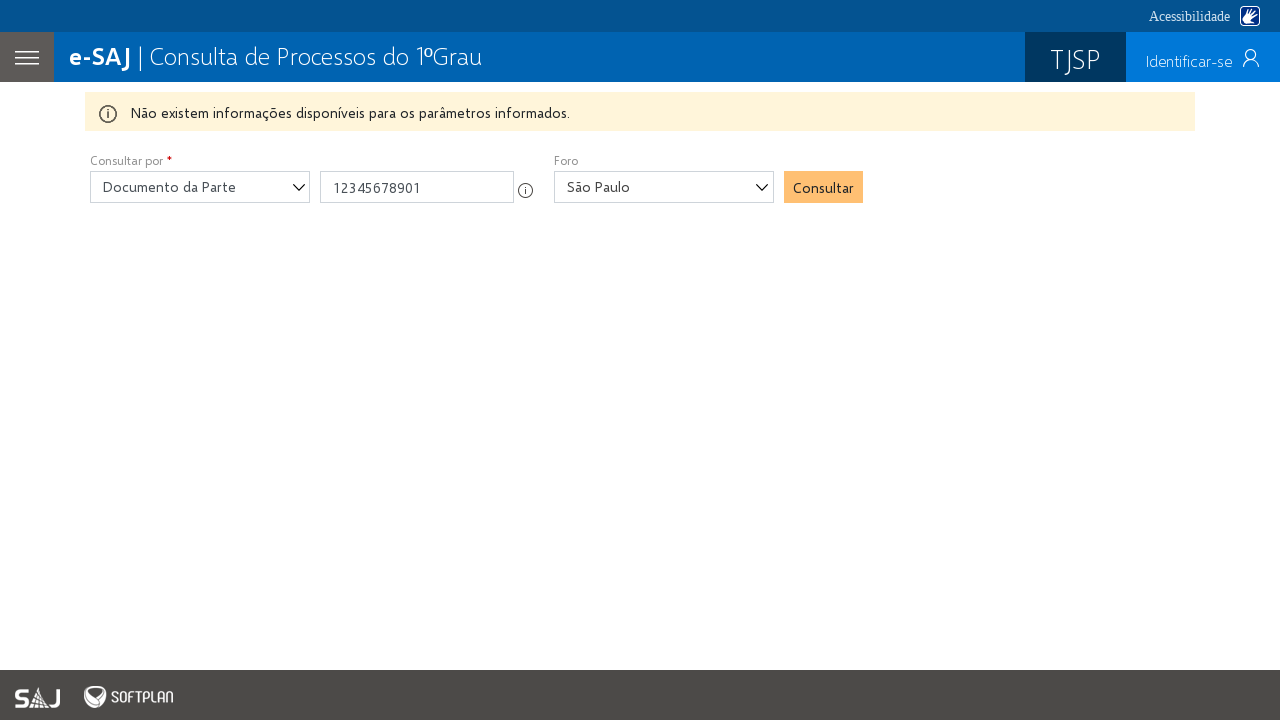

Waited 2 seconds for search results to load
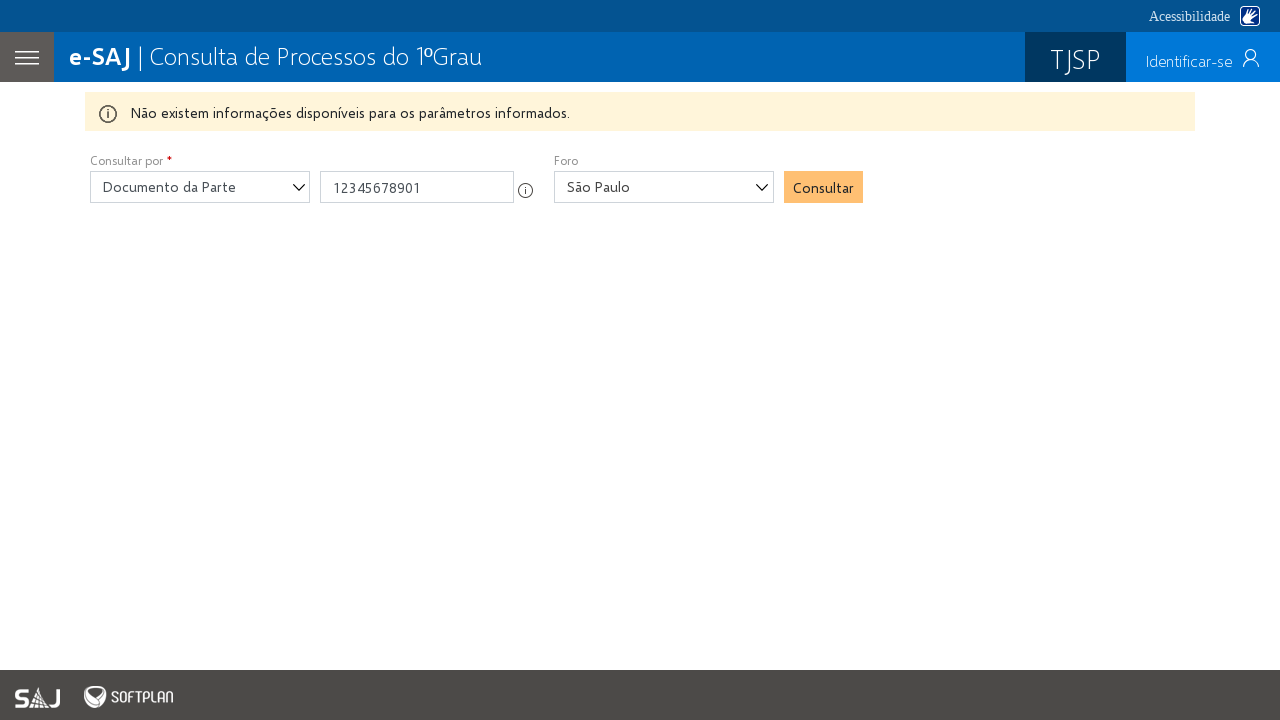

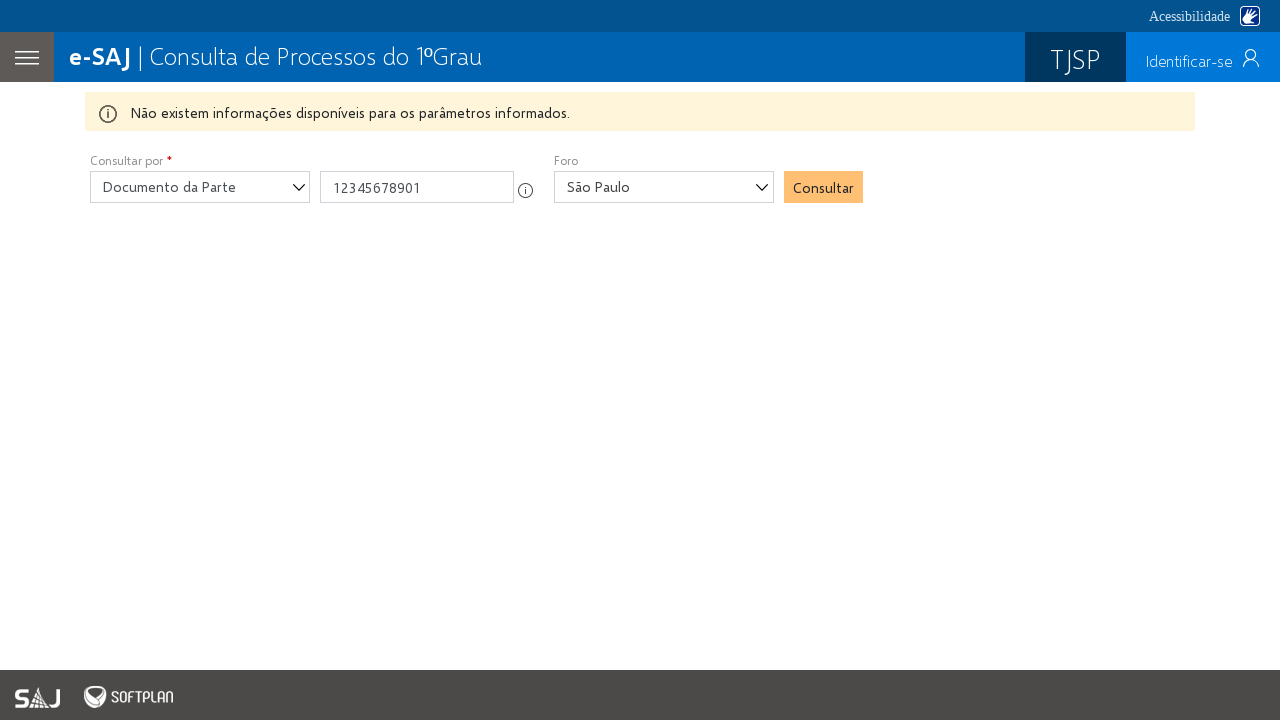